Tests alert handling by entering a name, clicking the alert button, and accepting the JavaScript alert

Starting URL: https://www.rahulshettyacademy.com/AutomationPractice/

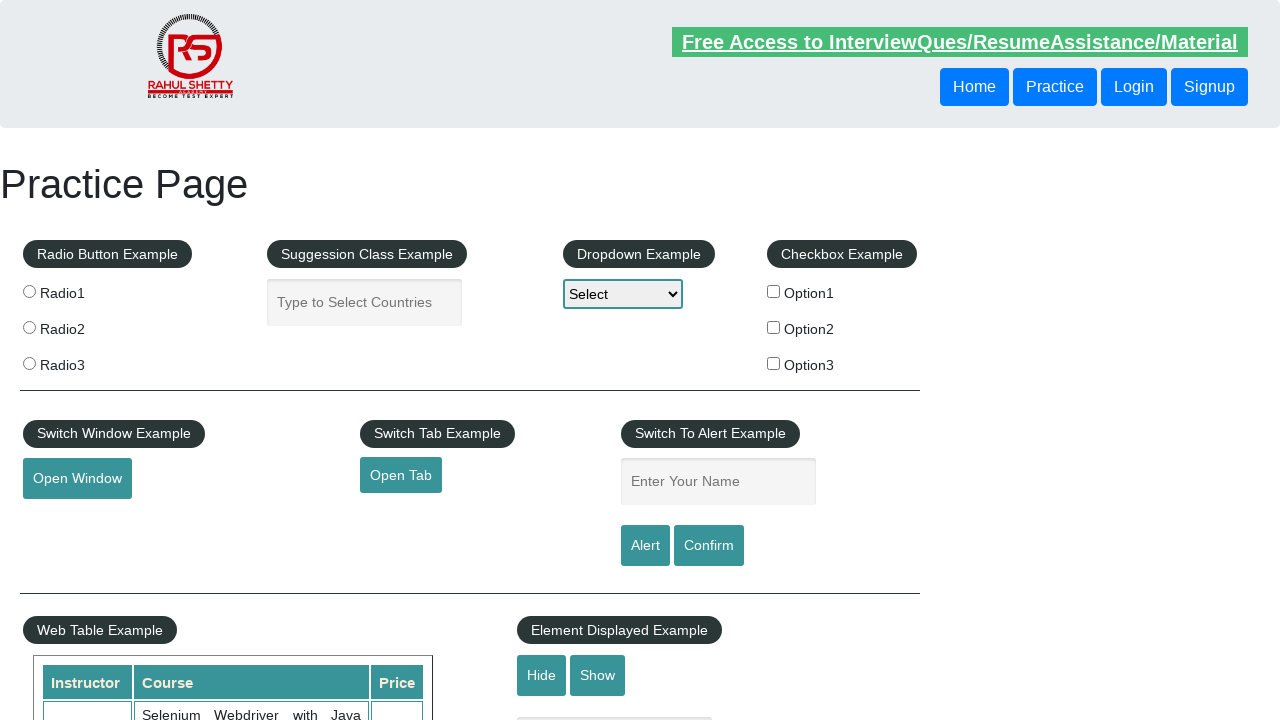

Filled name field with 'Amulya' on #name
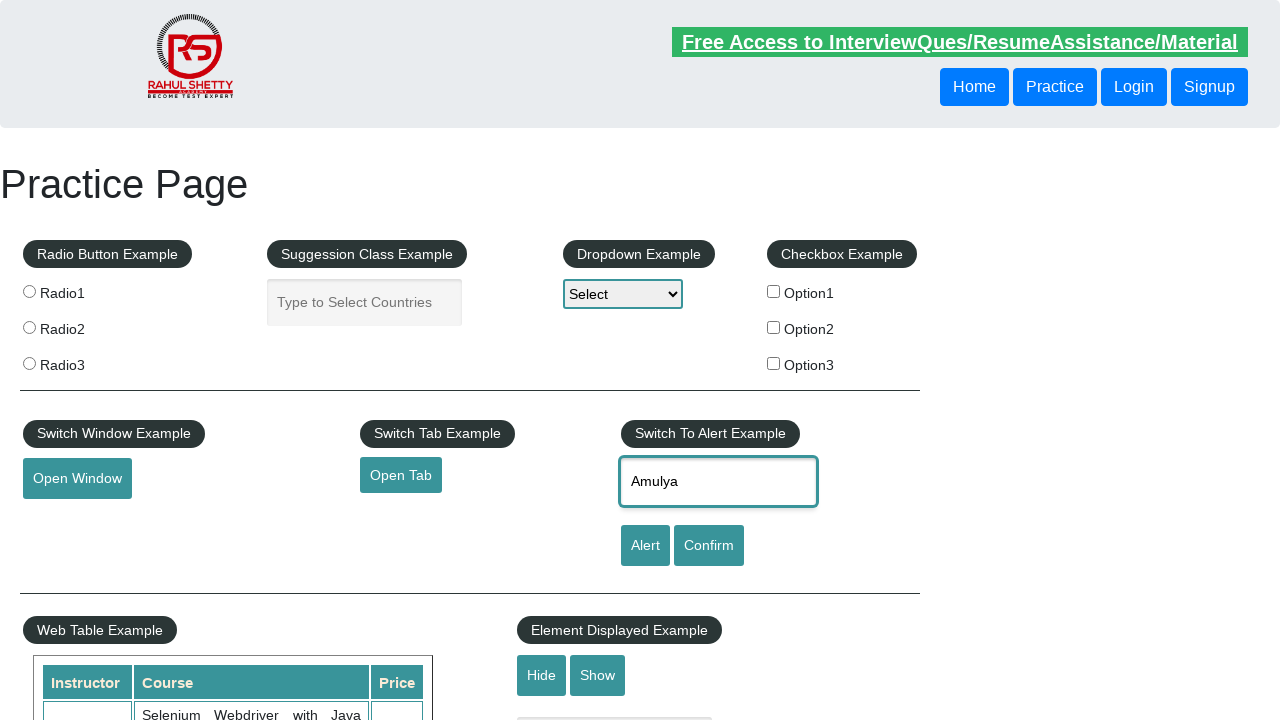

Set up dialog handler to automatically accept alerts
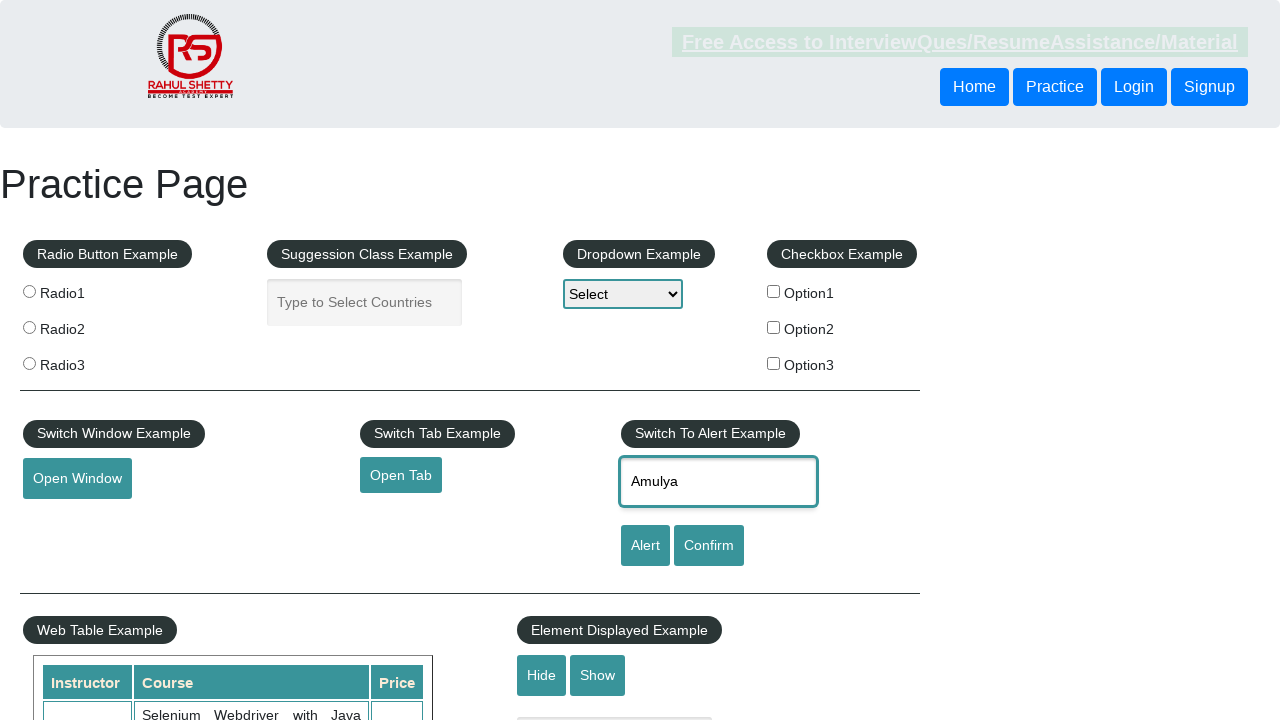

Clicked the alert button to trigger JavaScript alert at (645, 546) on #alertbtn
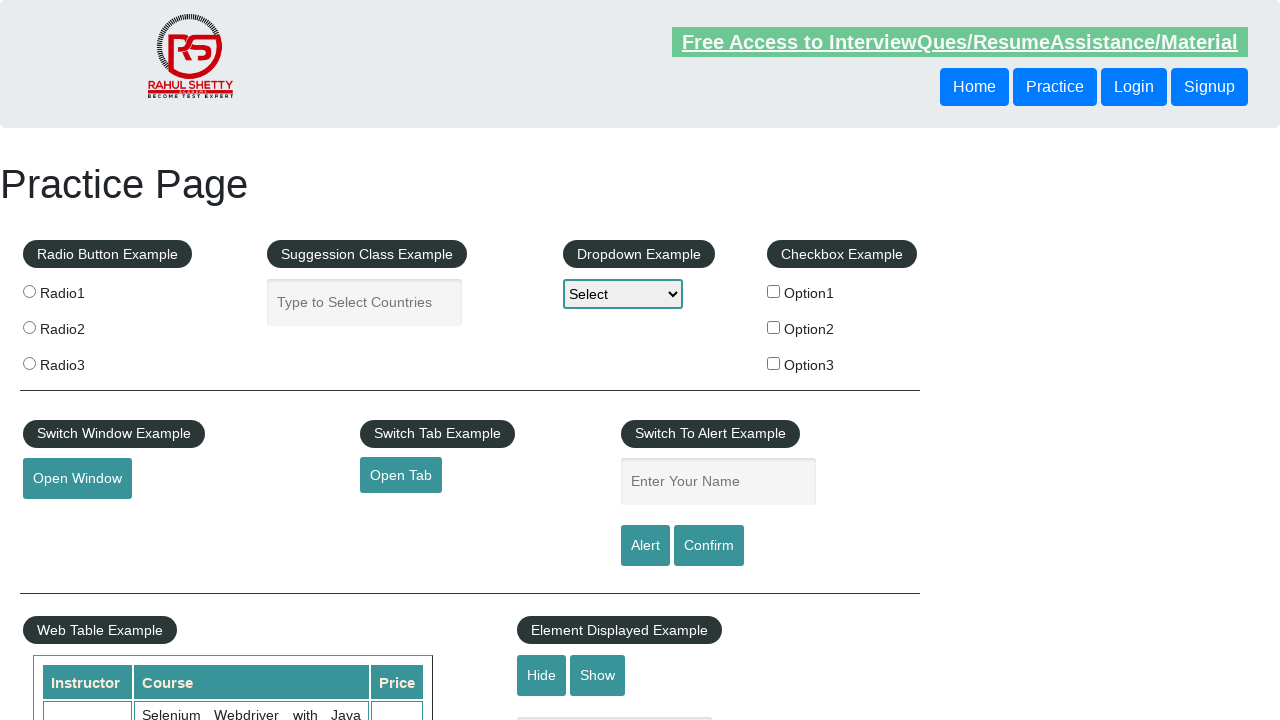

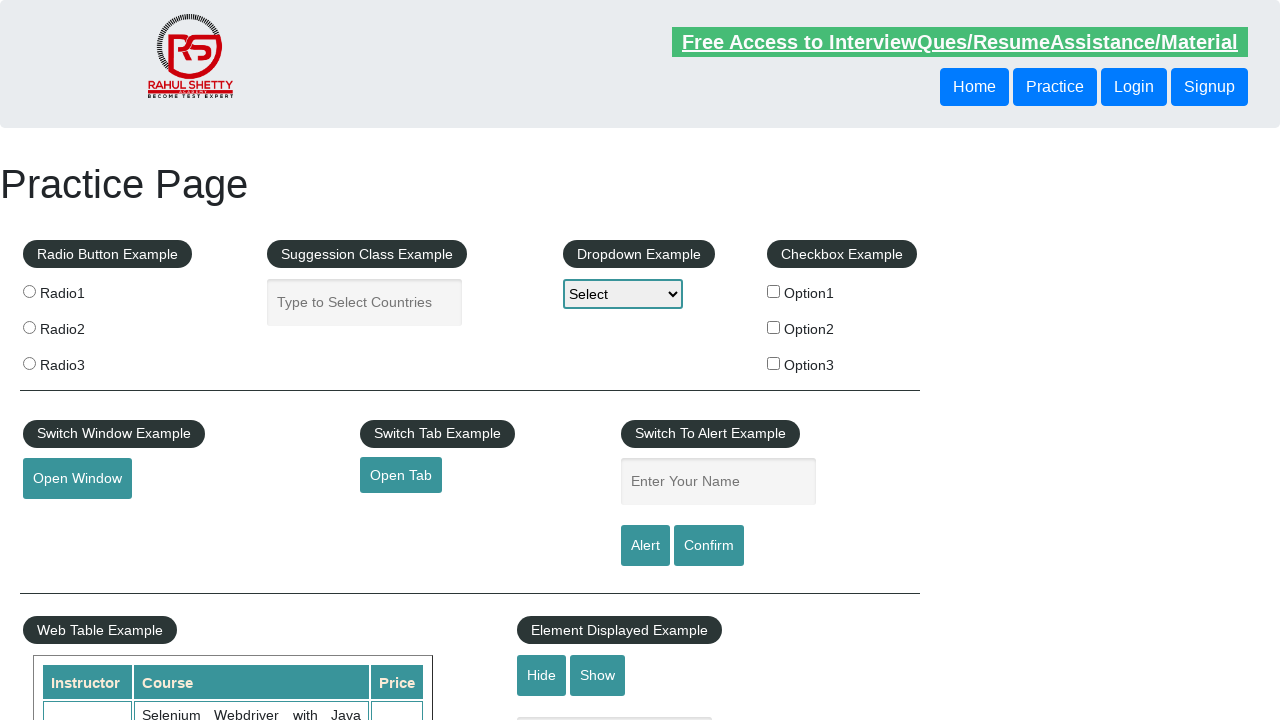